Tests checkbox functionality by finding all checkboxes with the name "accessories" and clicking each one to select them.

Starting URL: http://omayo.blogspot.com/

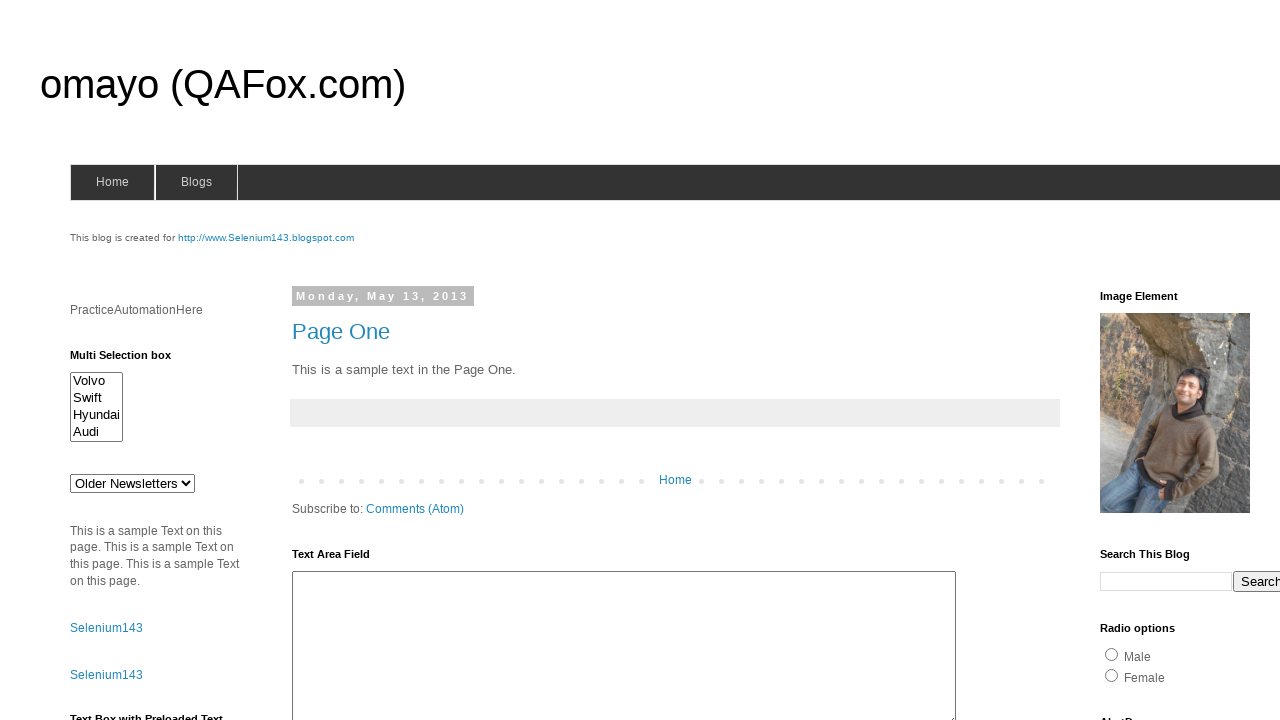

Waited for accessories checkboxes to be available
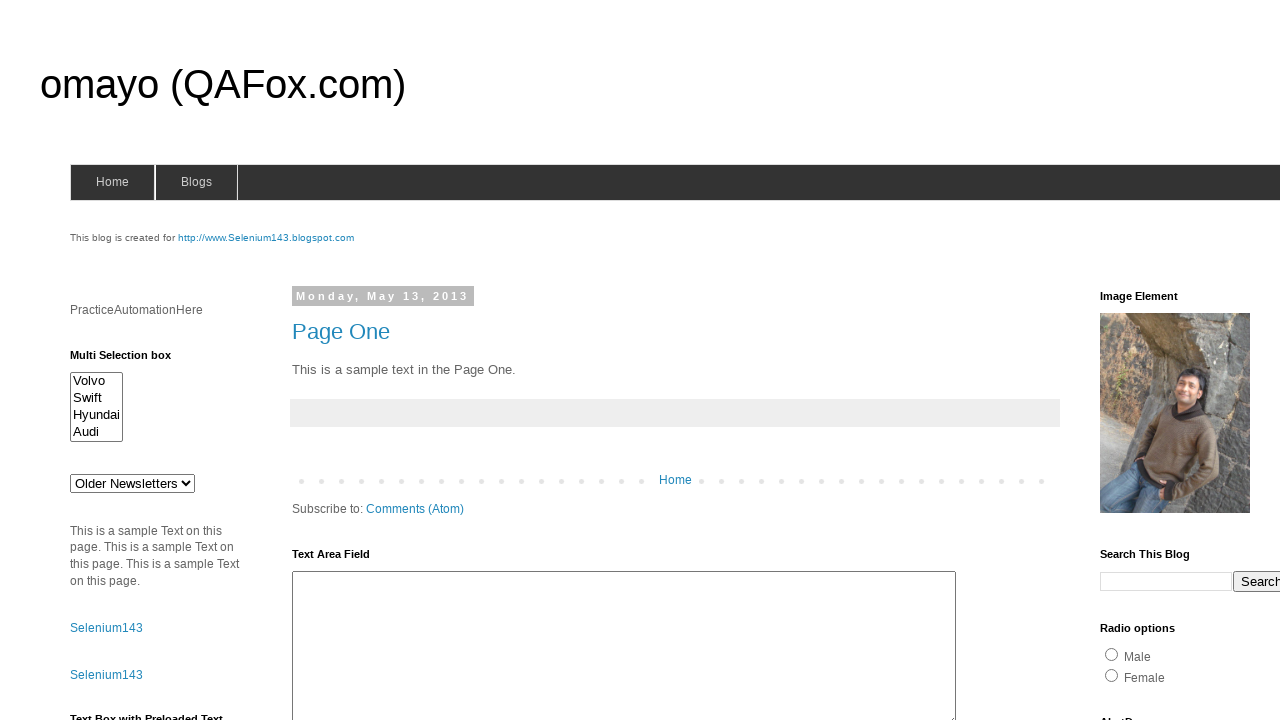

Located all checkboxes with name 'accessories'
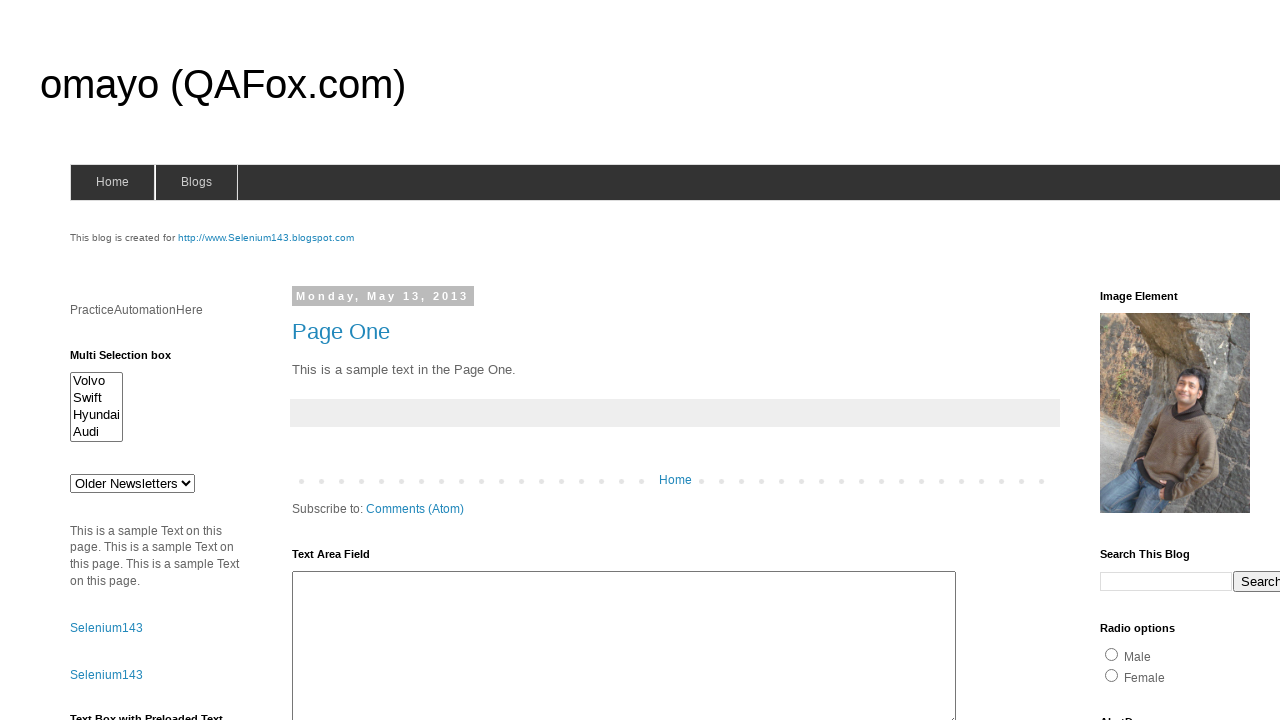

Found 4 accessories checkboxes
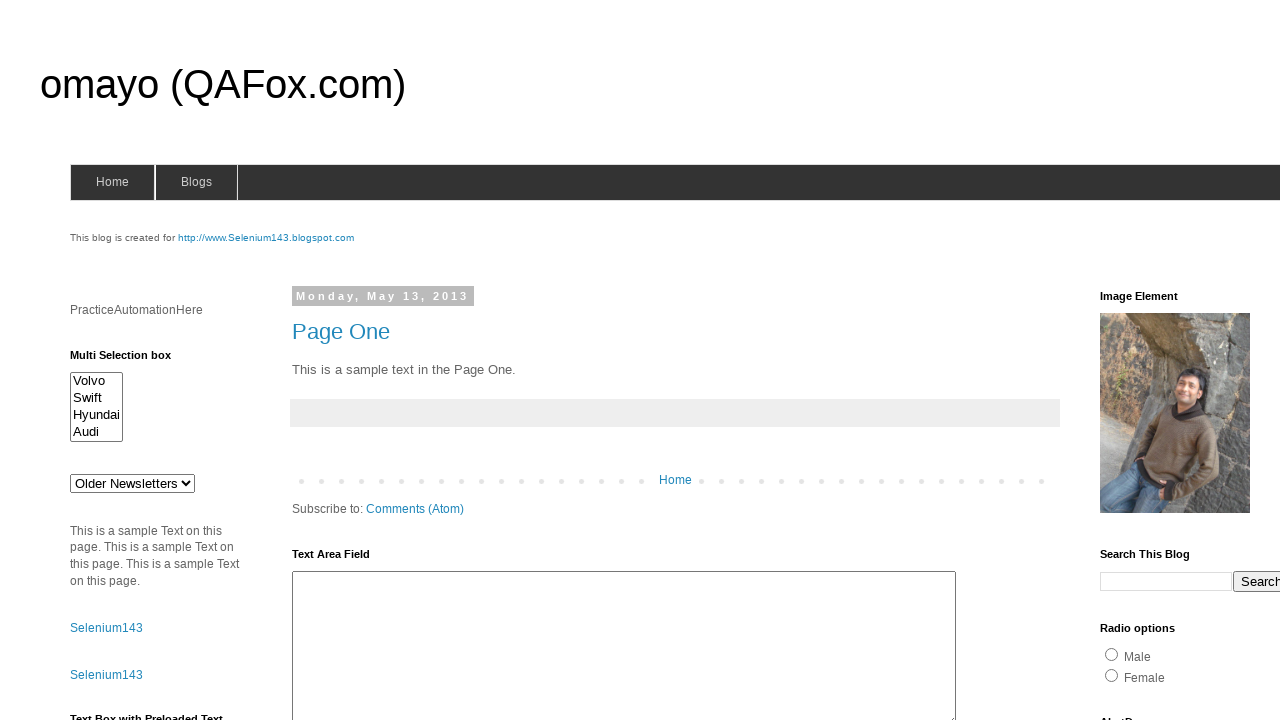

Clicked accessories checkbox 1 of 4 at (1136, 360) on input[name='accessories'] >> nth=0
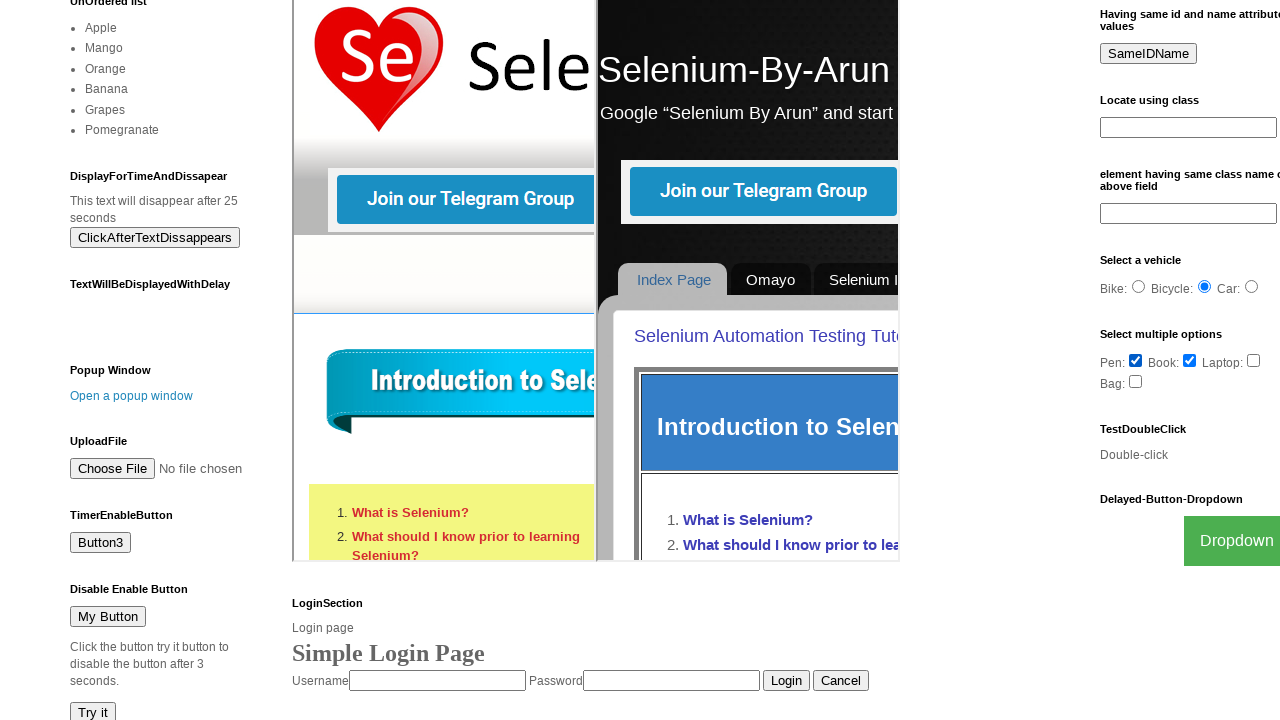

Clicked accessories checkbox 2 of 4 at (1190, 360) on input[name='accessories'] >> nth=1
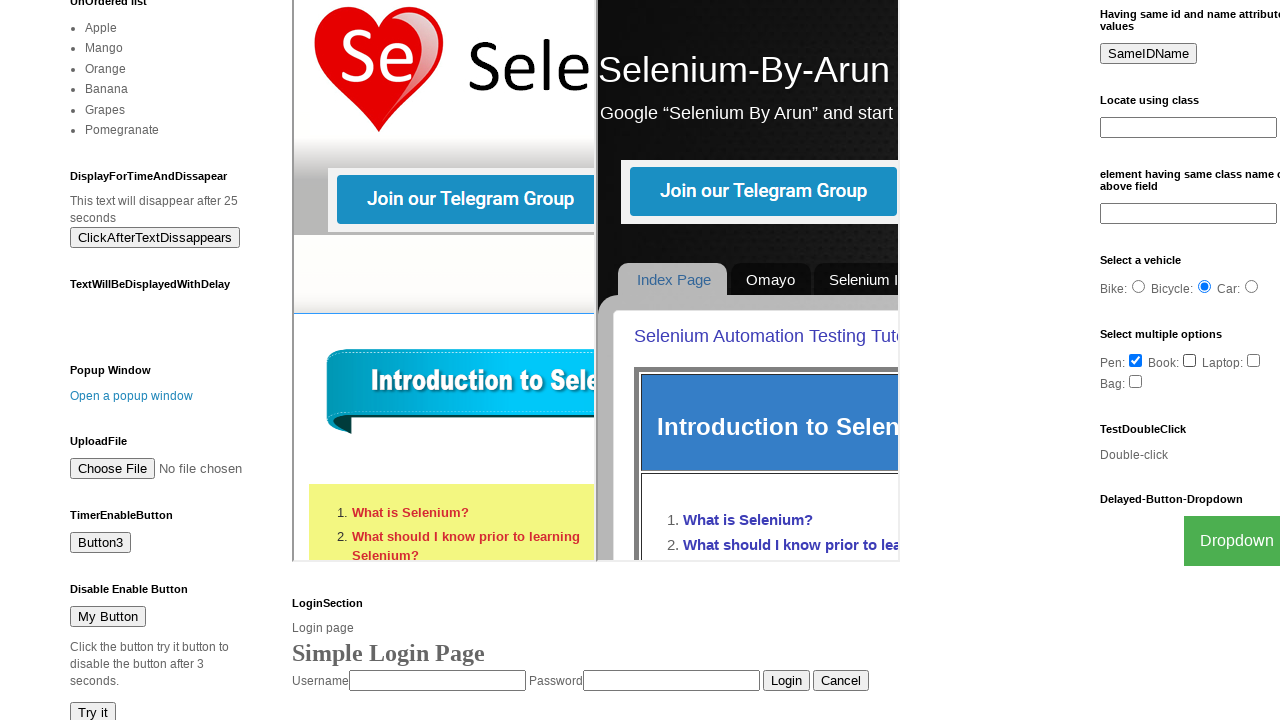

Clicked accessories checkbox 3 of 4 at (1254, 360) on input[name='accessories'] >> nth=2
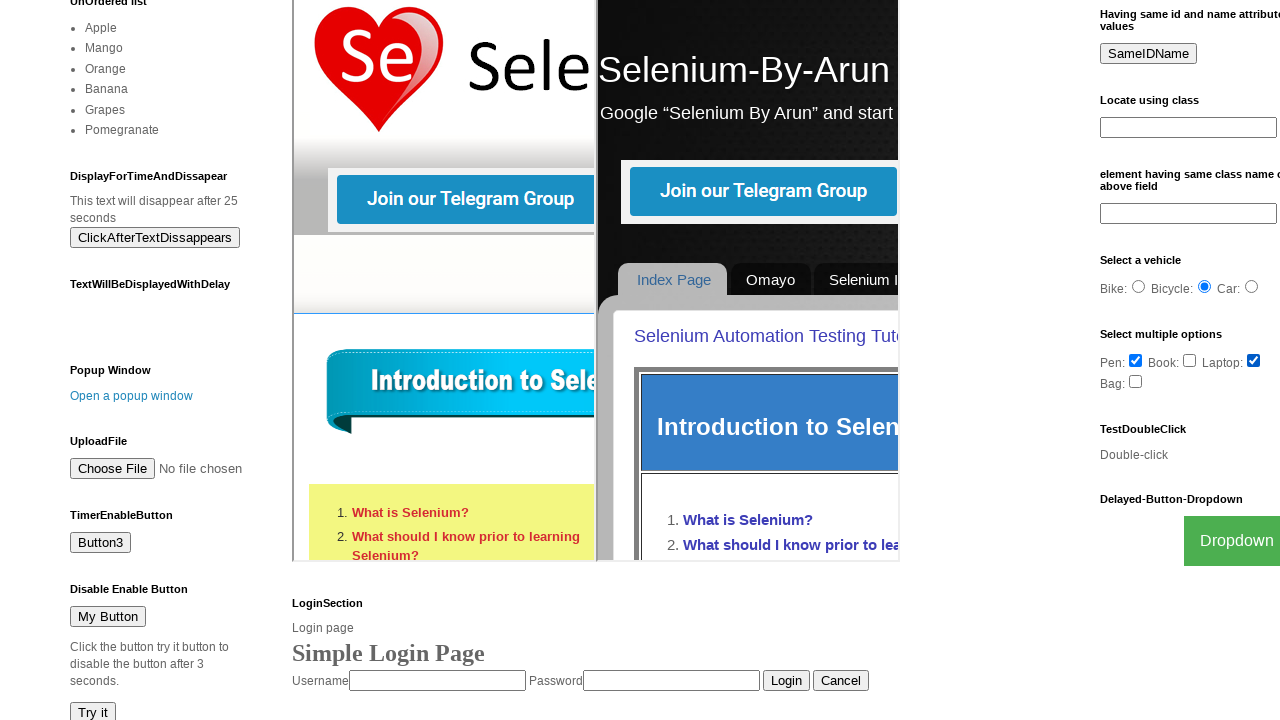

Clicked accessories checkbox 4 of 4 at (1136, 381) on input[name='accessories'] >> nth=3
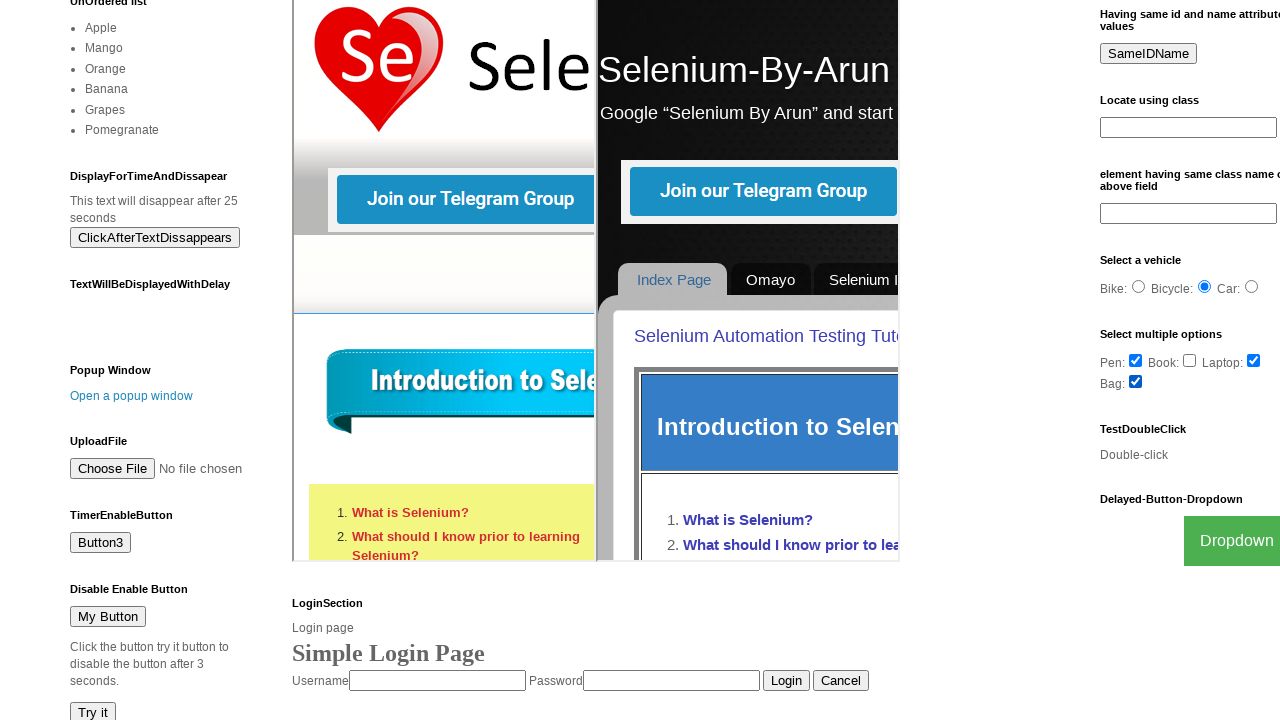

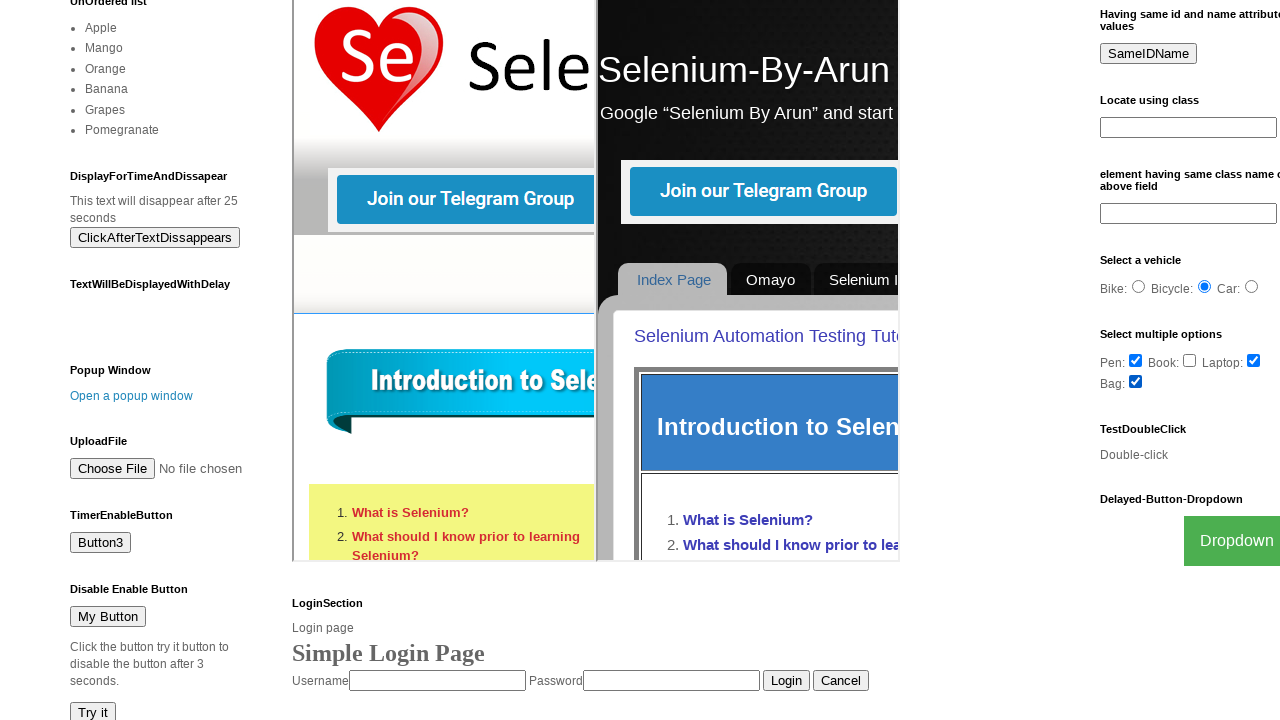